Tests that uppercase letters in all fields are accepted for successful registration

Starting URL: https://www.sharelane.com/cgi-bin/register.py

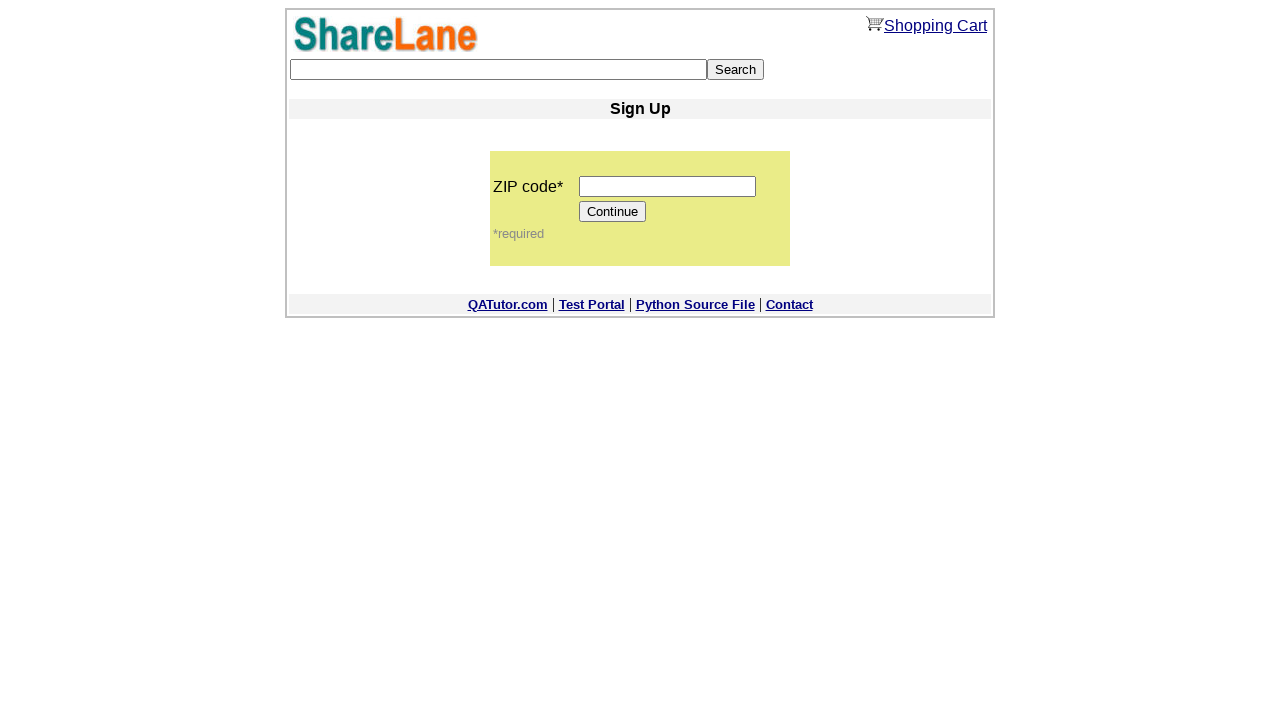

Filled zip code field with '12345' on input[name='zip_code']
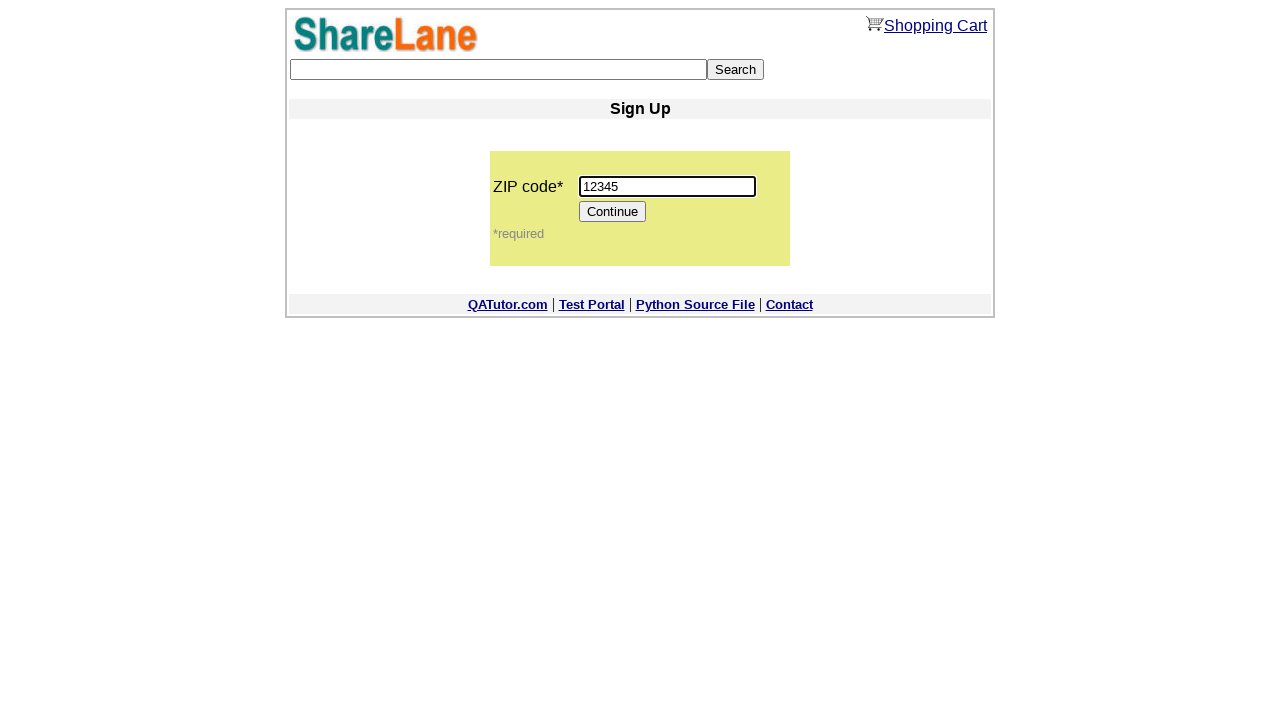

Clicked Continue button to proceed to registration form at (613, 212) on input[value='Continue']
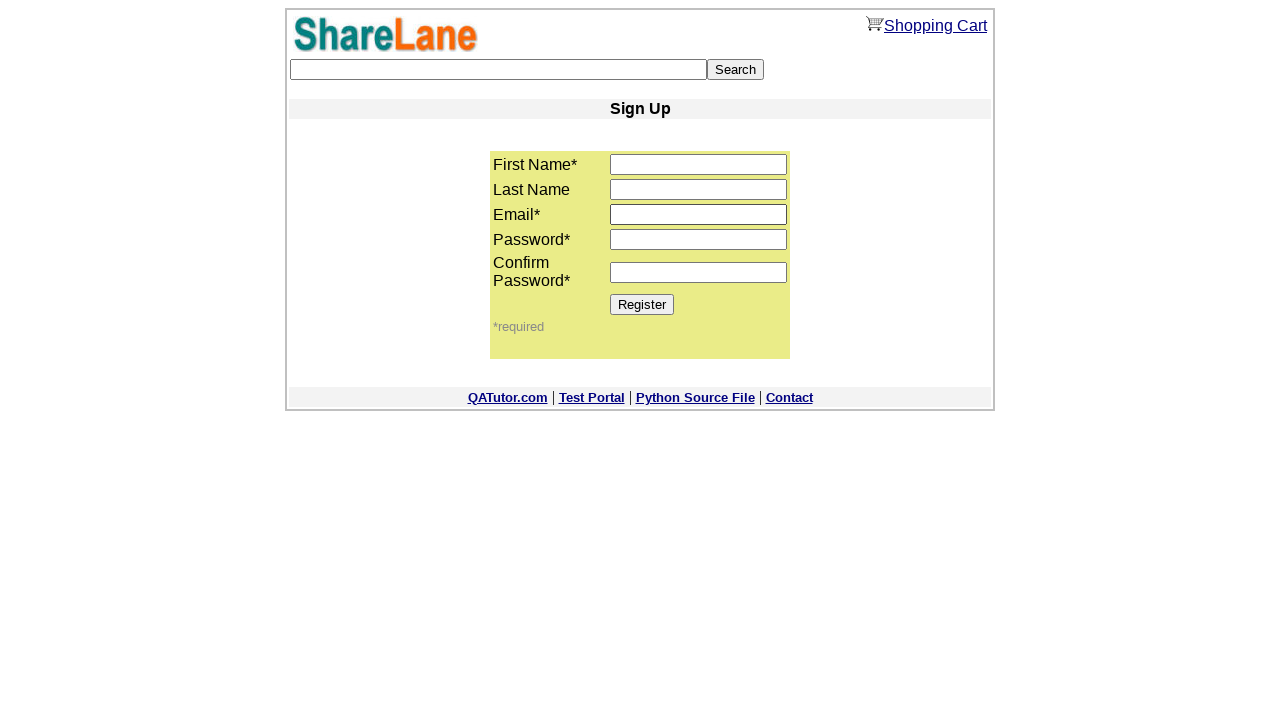

Filled first name field with uppercase 'ANDREW' on input[name='first_name']
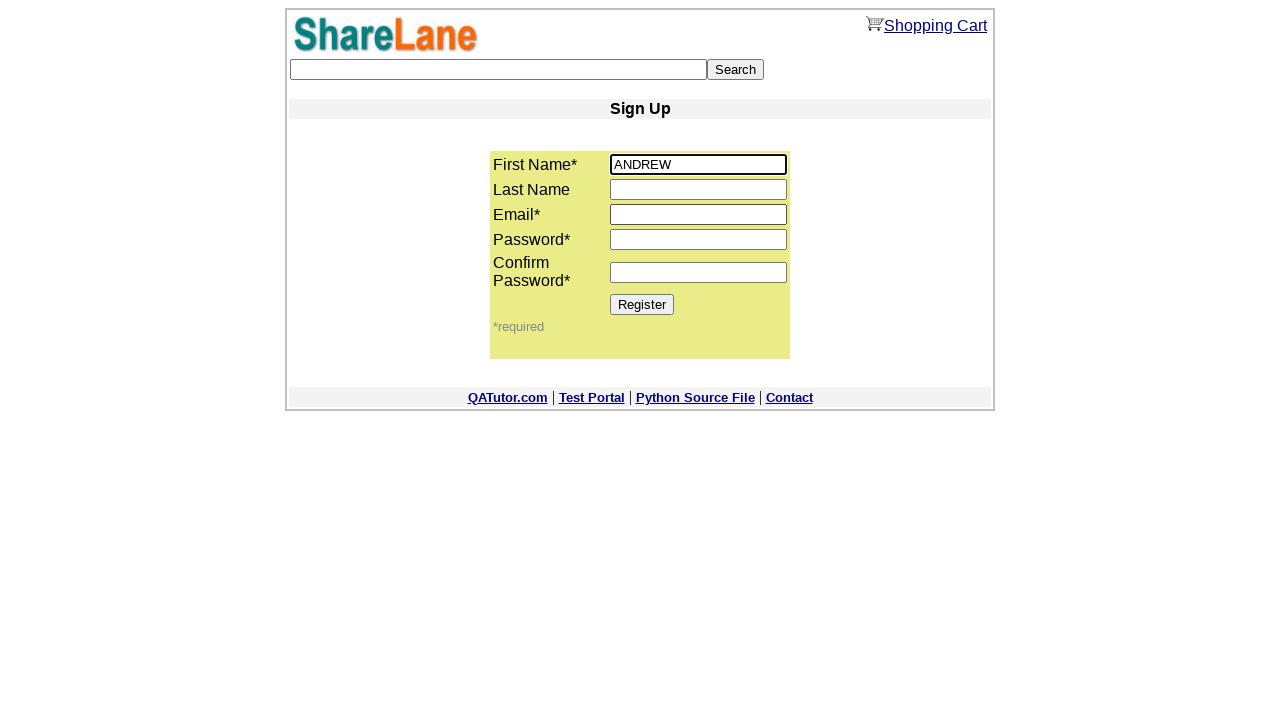

Filled last name field with uppercase 'KREMENEVSKIY' on input[name='last_name']
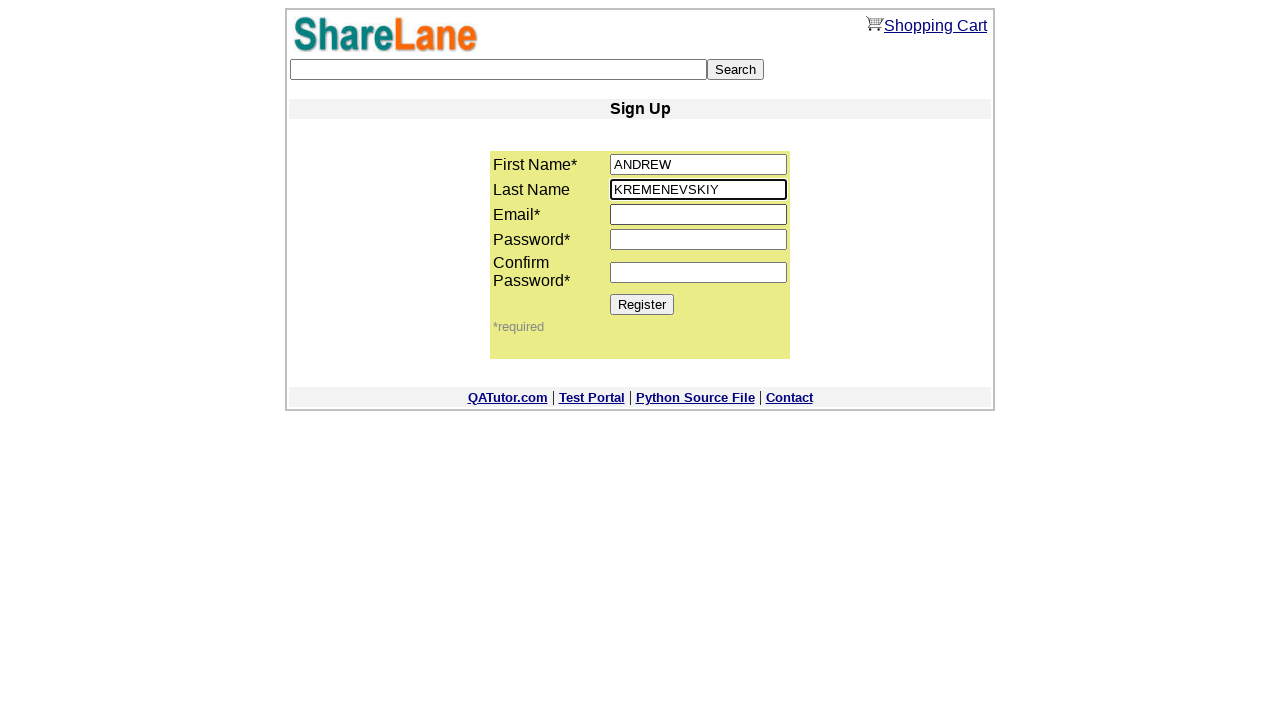

Filled email field with uppercase 'TESTUSER901@EXAMPLE.COM' on input[name='email']
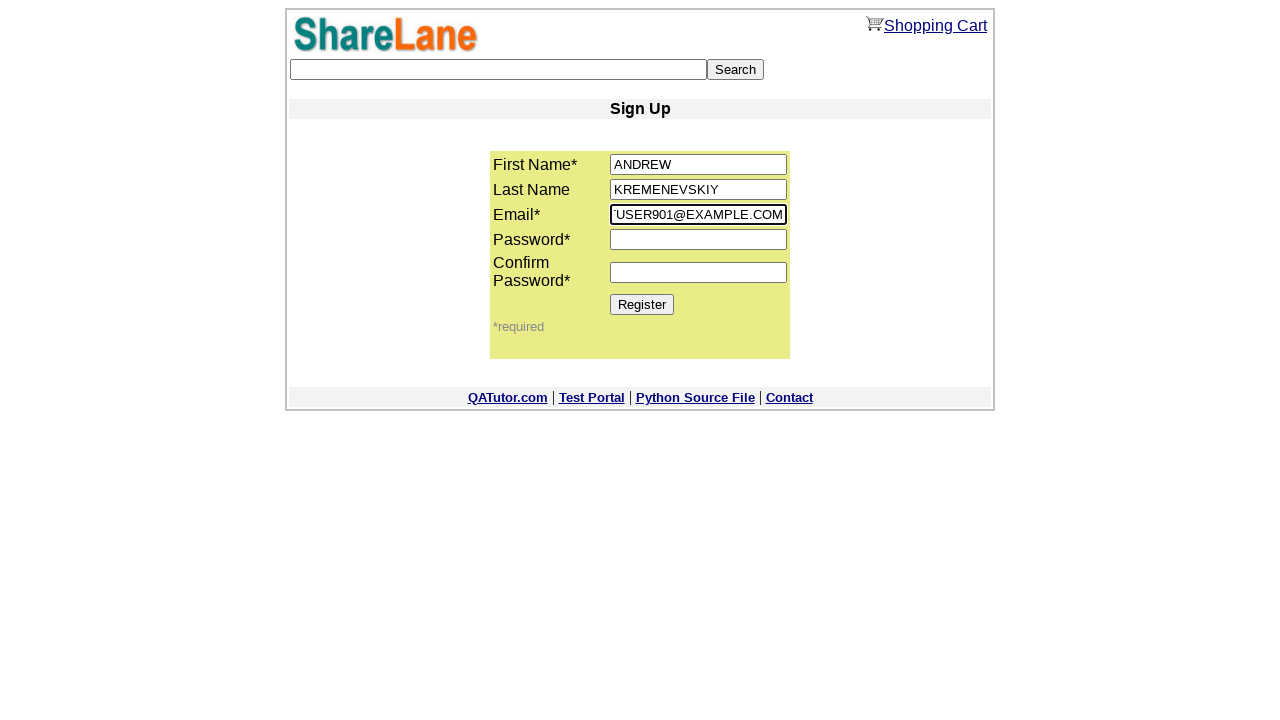

Filled password field with '1234' on input[name='password1']
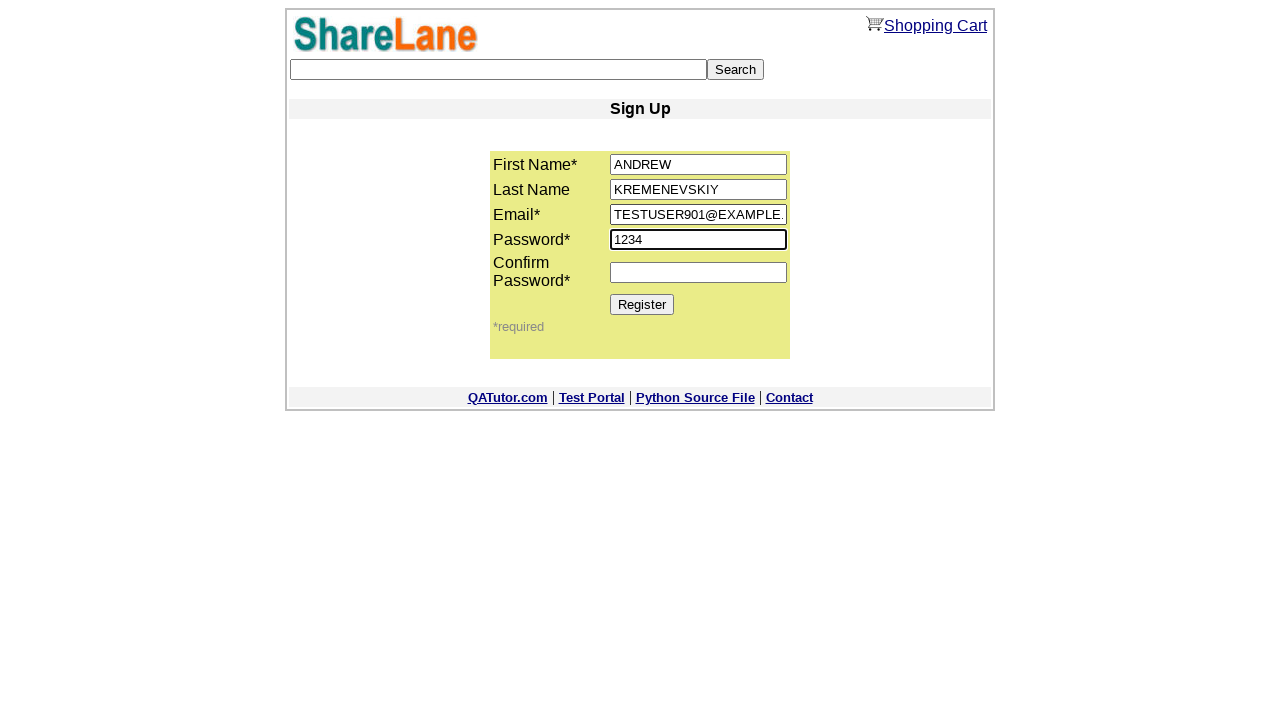

Filled password confirmation field with '1234' on input[name='password2']
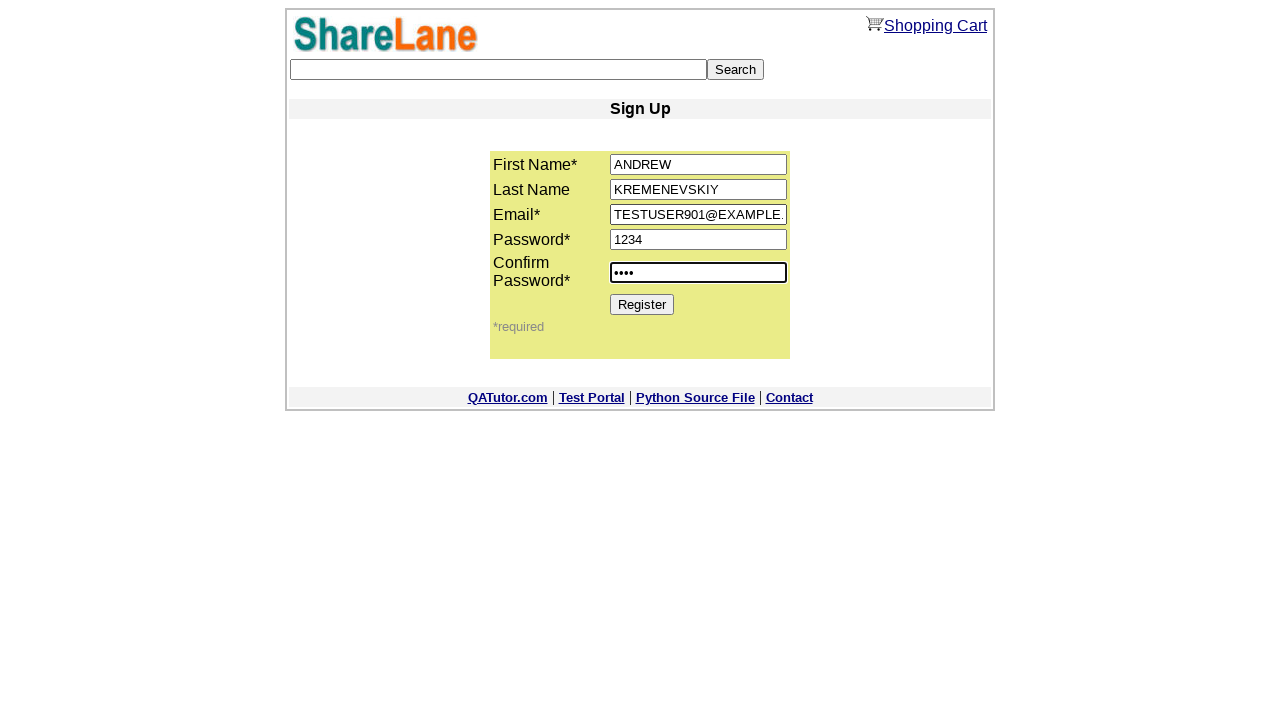

Clicked Register button to submit registration with uppercase values at (642, 304) on input[value='Register']
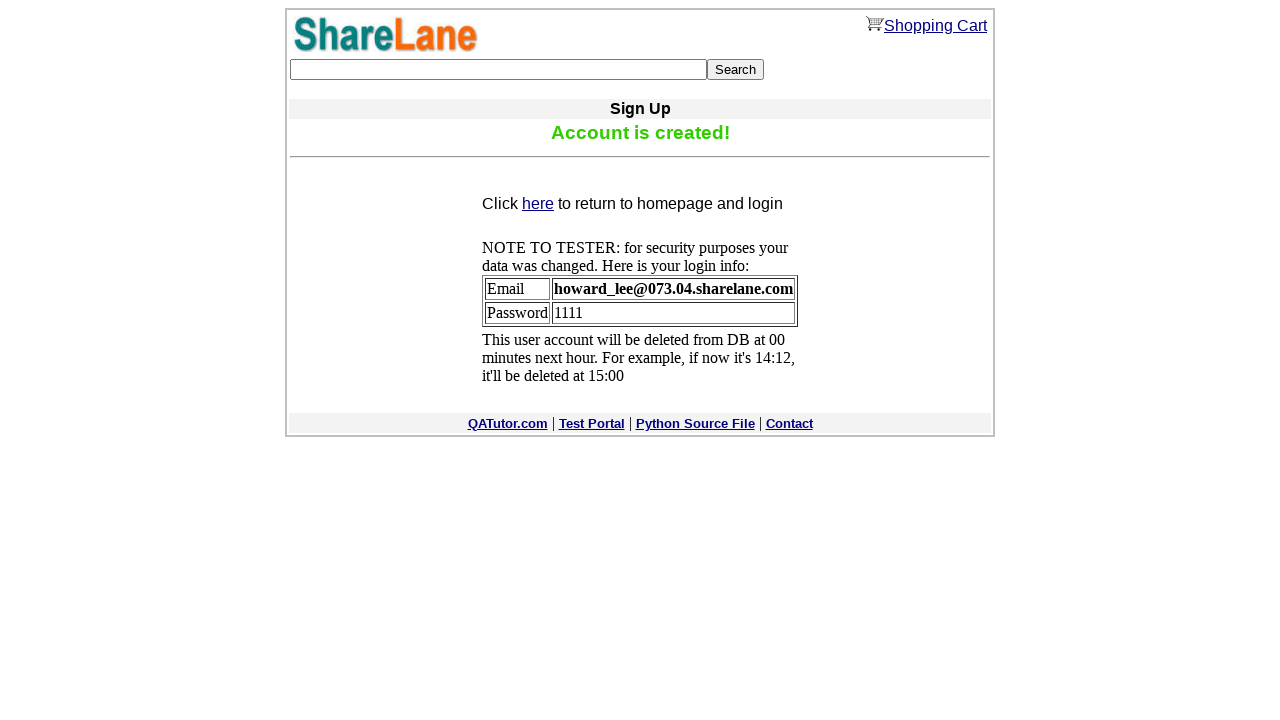

Confirmed that registration succeeded - confirmation message is visible
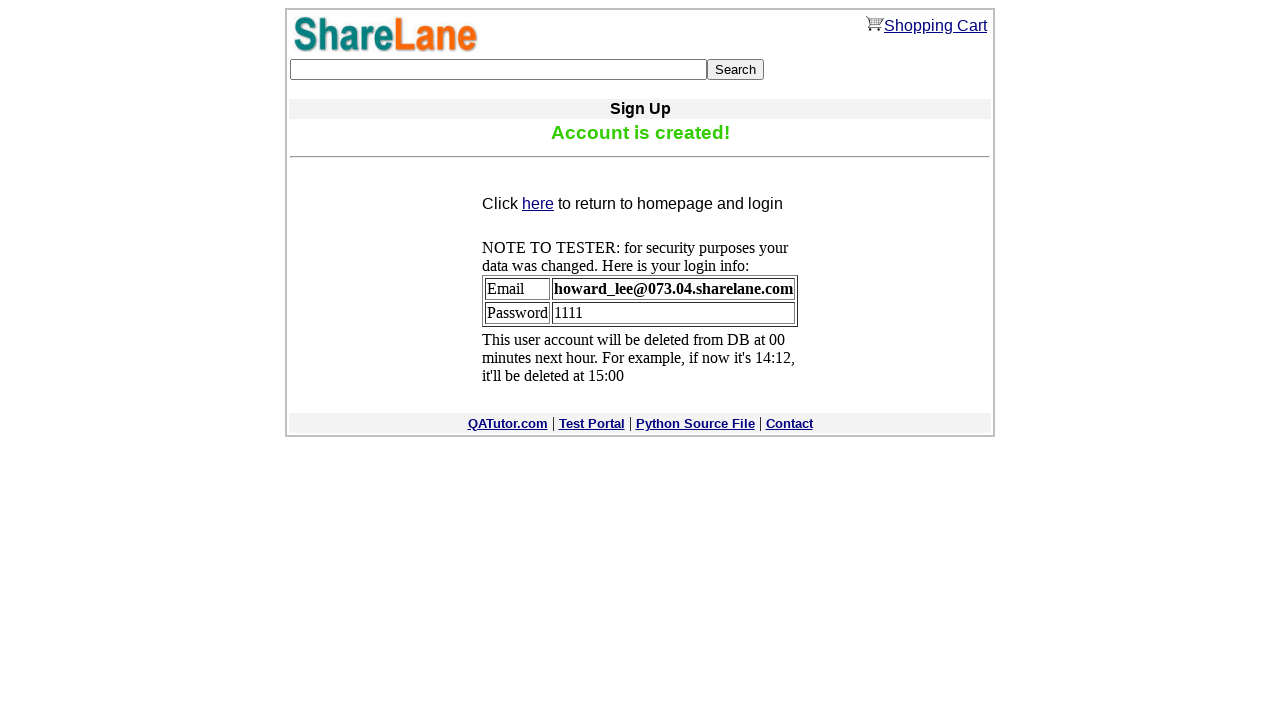

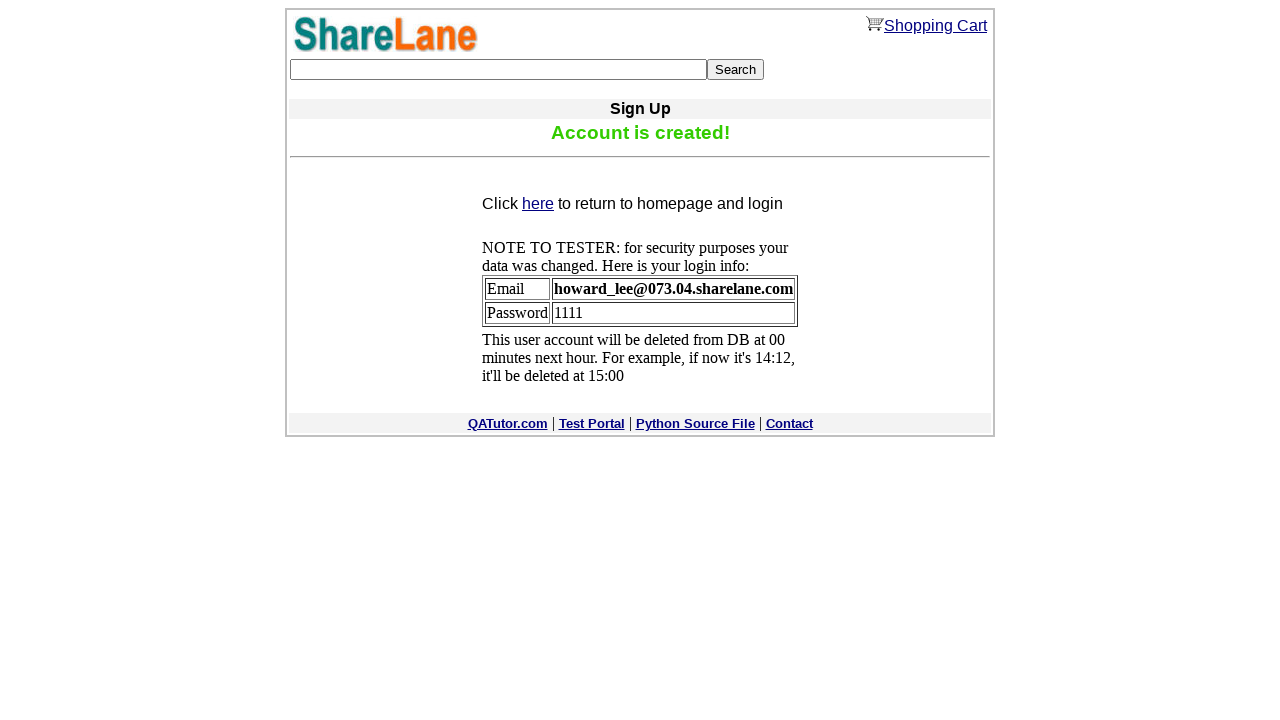